Navigates to a football/soccer team goals statistics page and loads the detailed view

Starting URL: https://www.adamchoi.co.uk/teamgoals/detailed

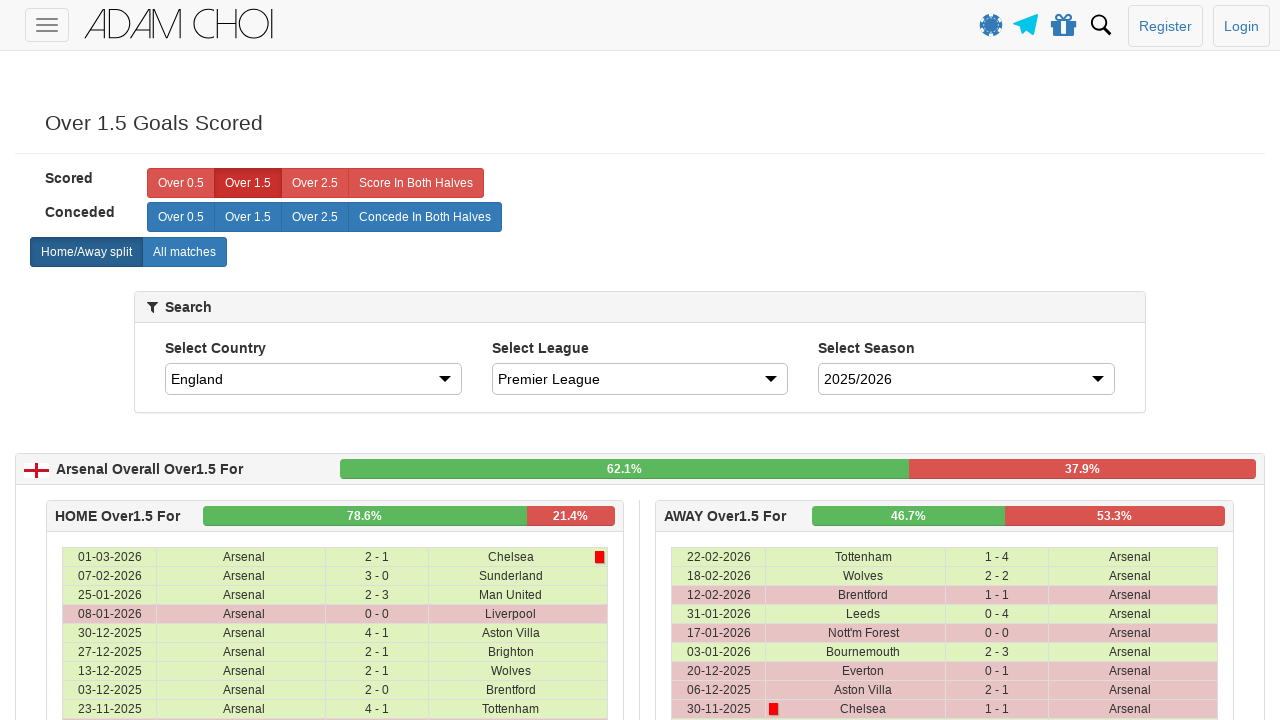

Waited for page to load with networkidle state
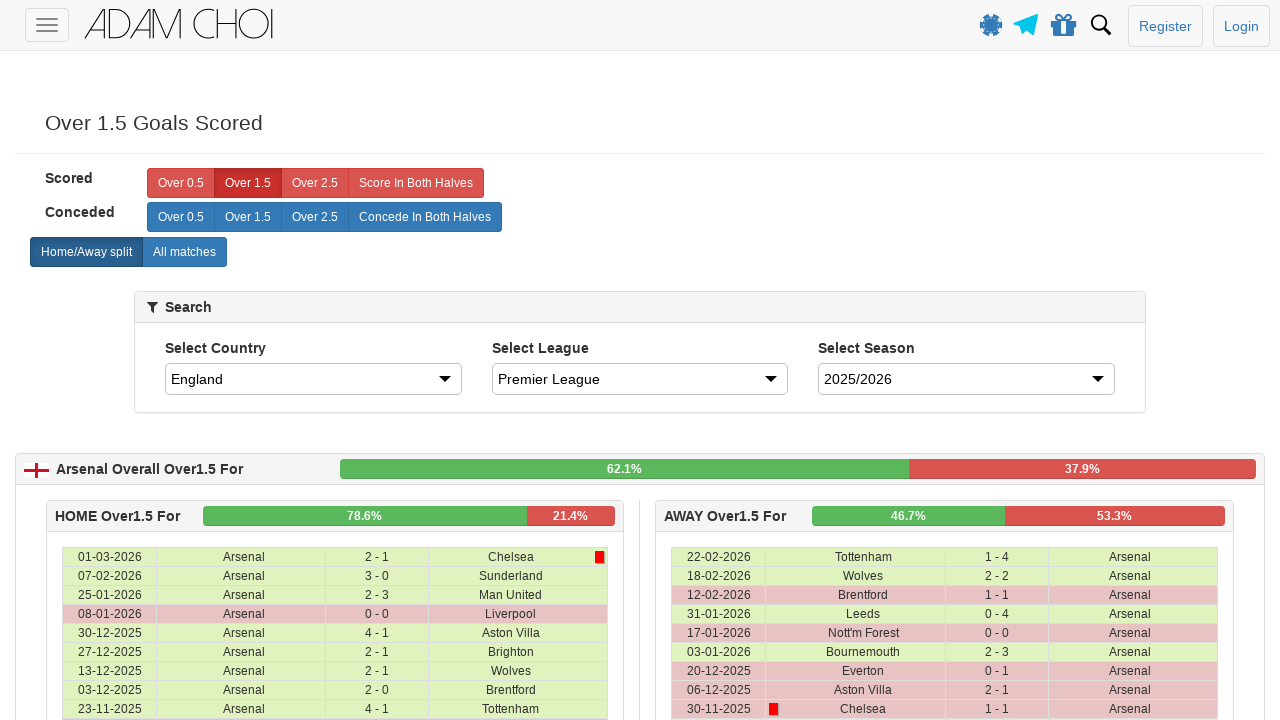

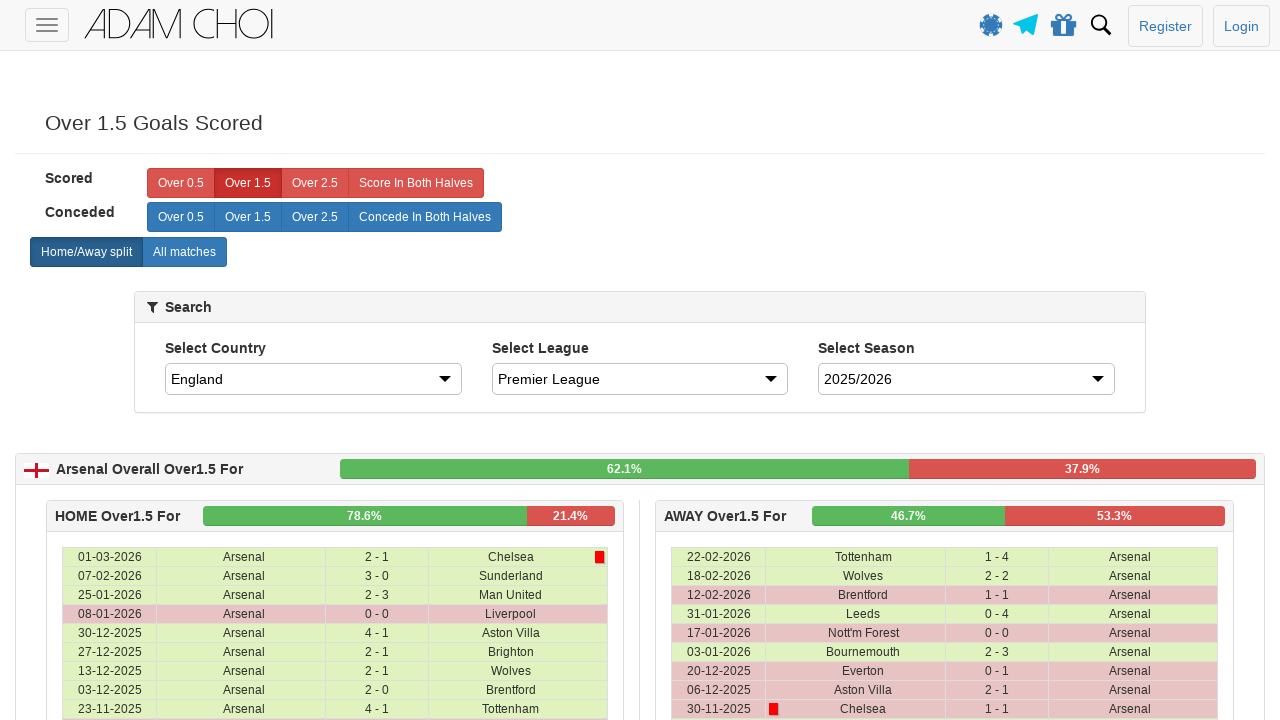